Navigates to Jobs page and verifies it shows 30 job listings

Starting URL: https://news.ycombinator.com

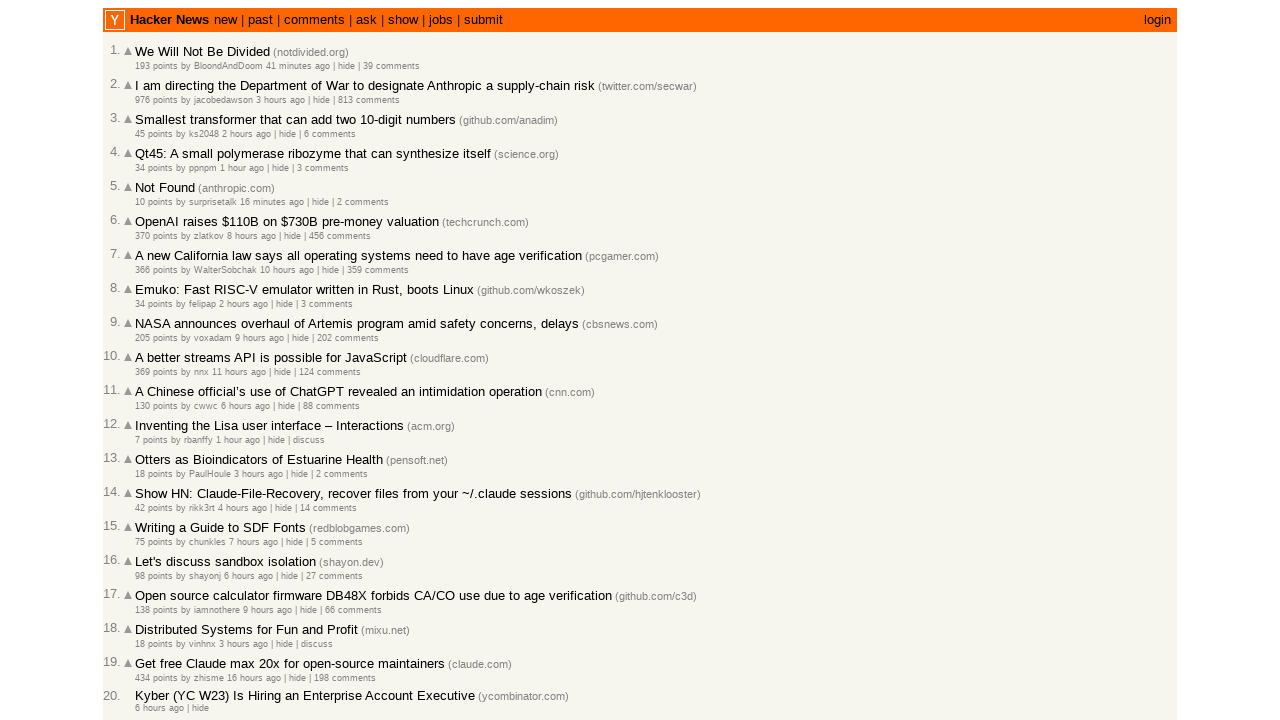

Clicked on the 'jobs' link at (441, 20) on a:has-text('jobs')
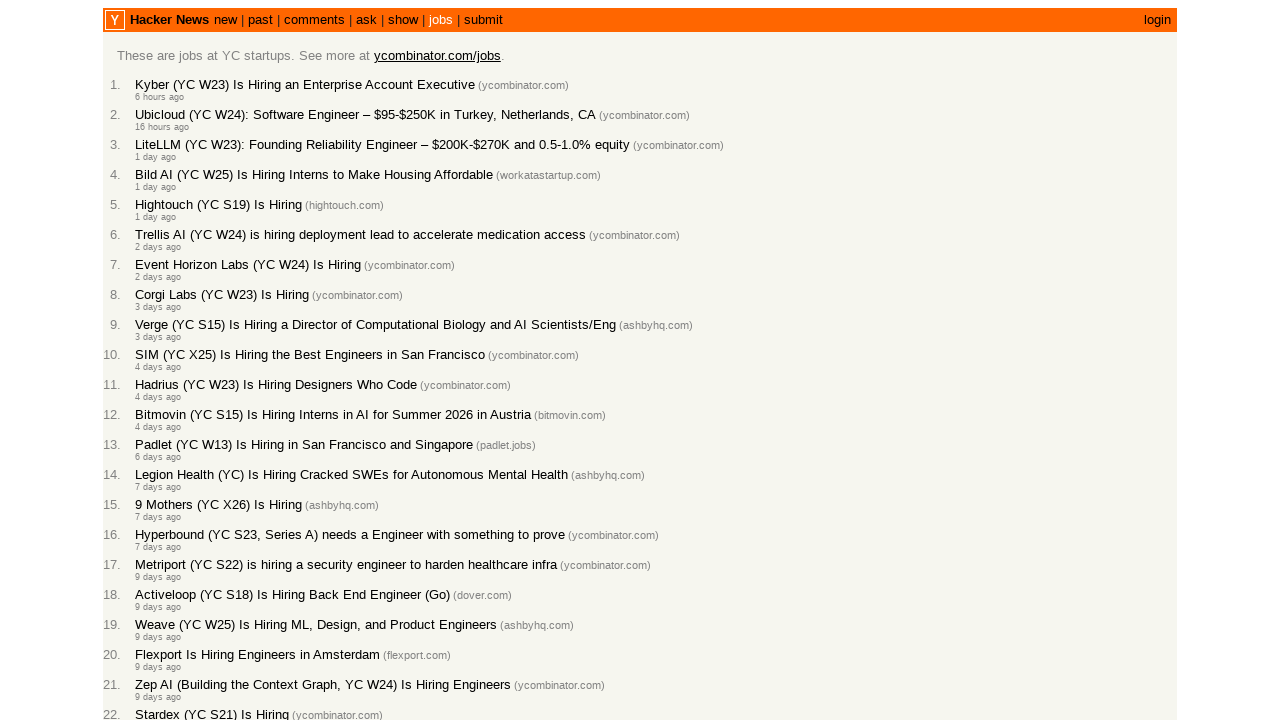

Job listings loaded and .athing elements are visible
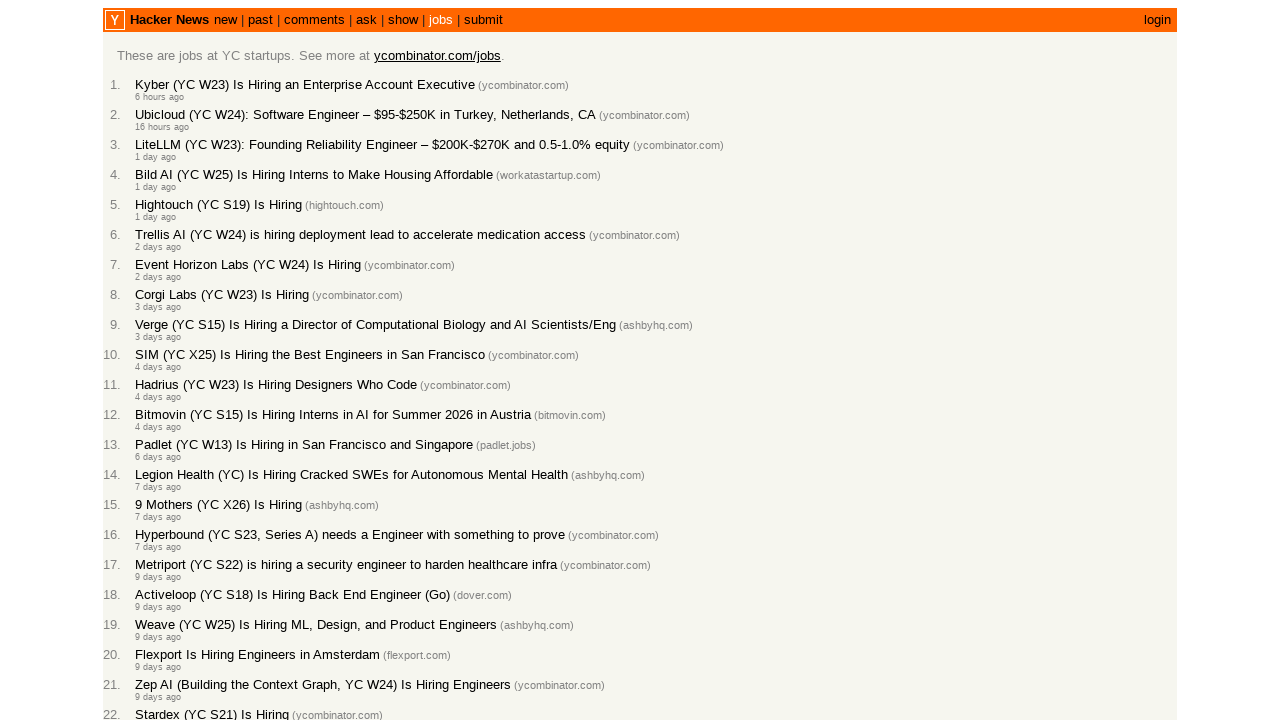

Verified that exactly 30 job listings are displayed
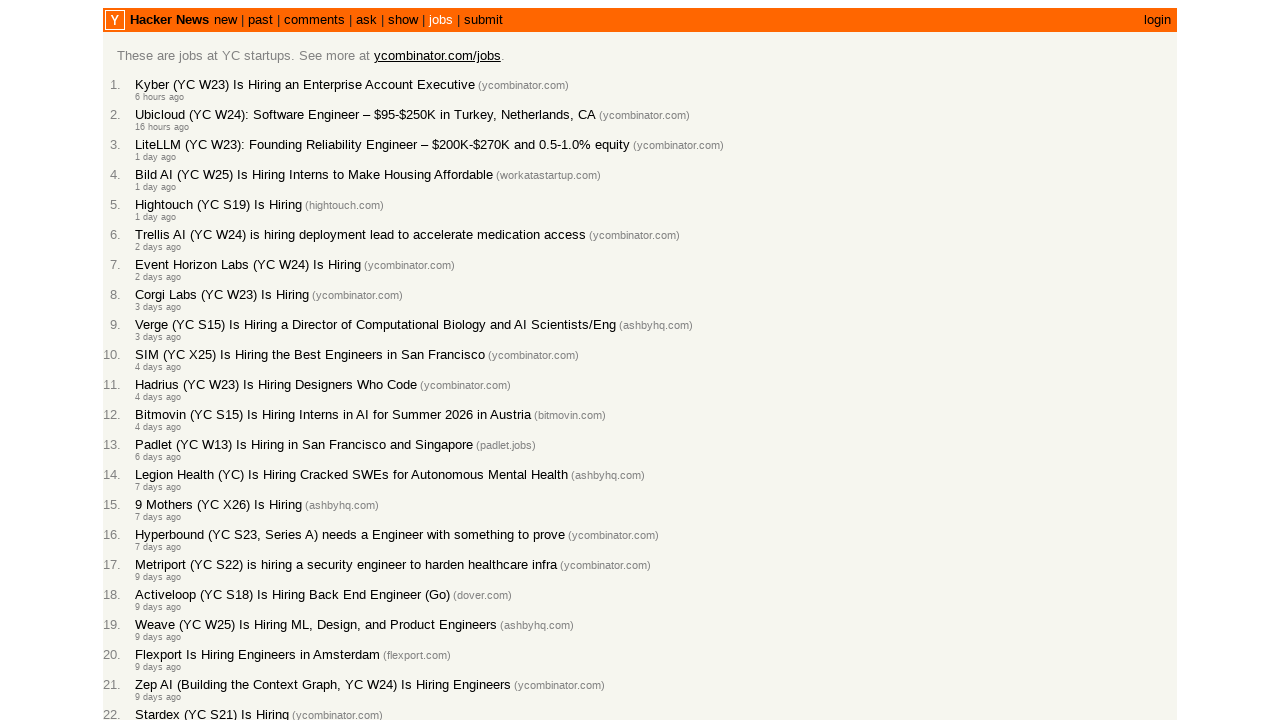

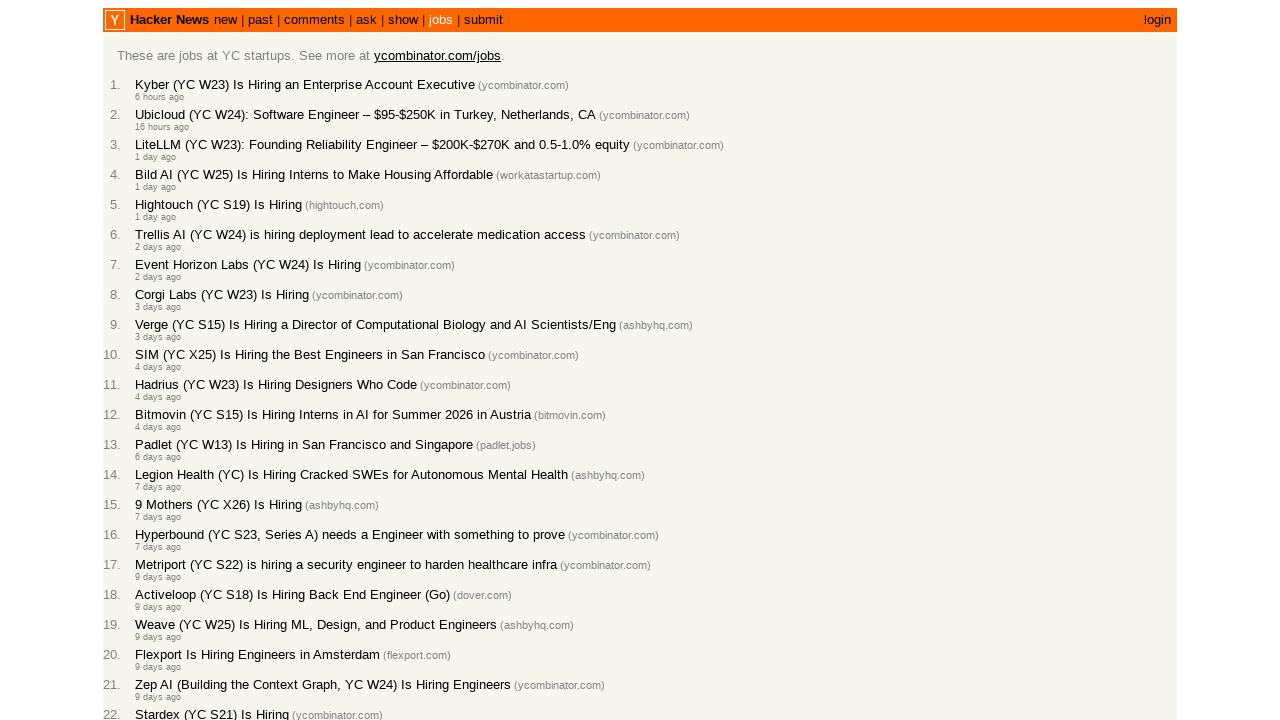